Tests editing a todo item by double-clicking, changing the text, and pressing Enter.

Starting URL: https://demo.playwright.dev/todomvc

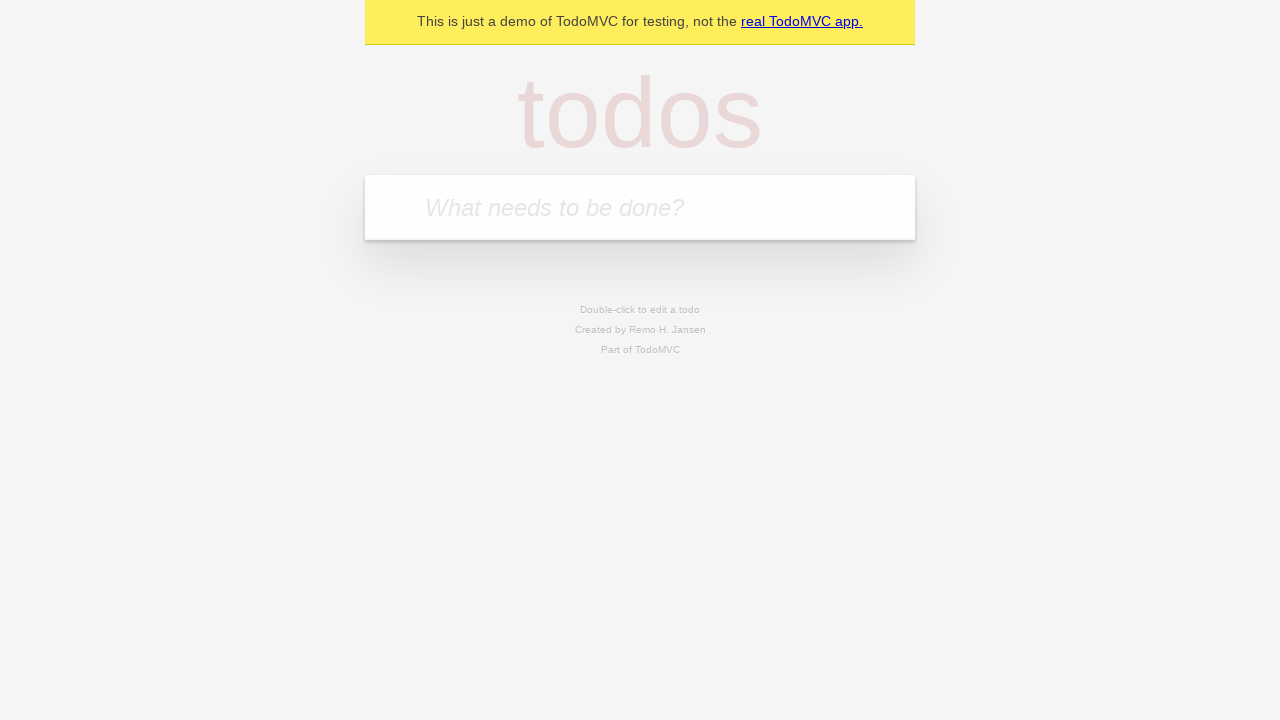

Filled first todo input with 'buy some cheese' on internal:attr=[placeholder="What needs to be done?"i]
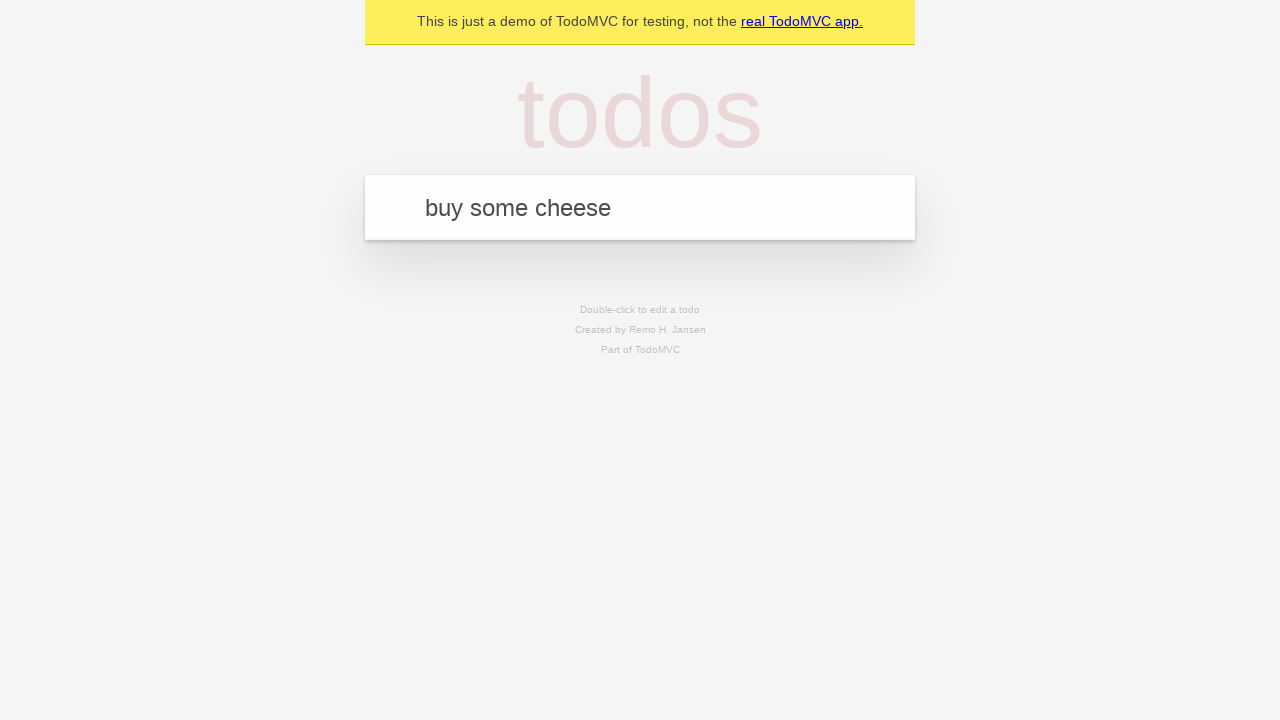

Pressed Enter to add first todo item on internal:attr=[placeholder="What needs to be done?"i]
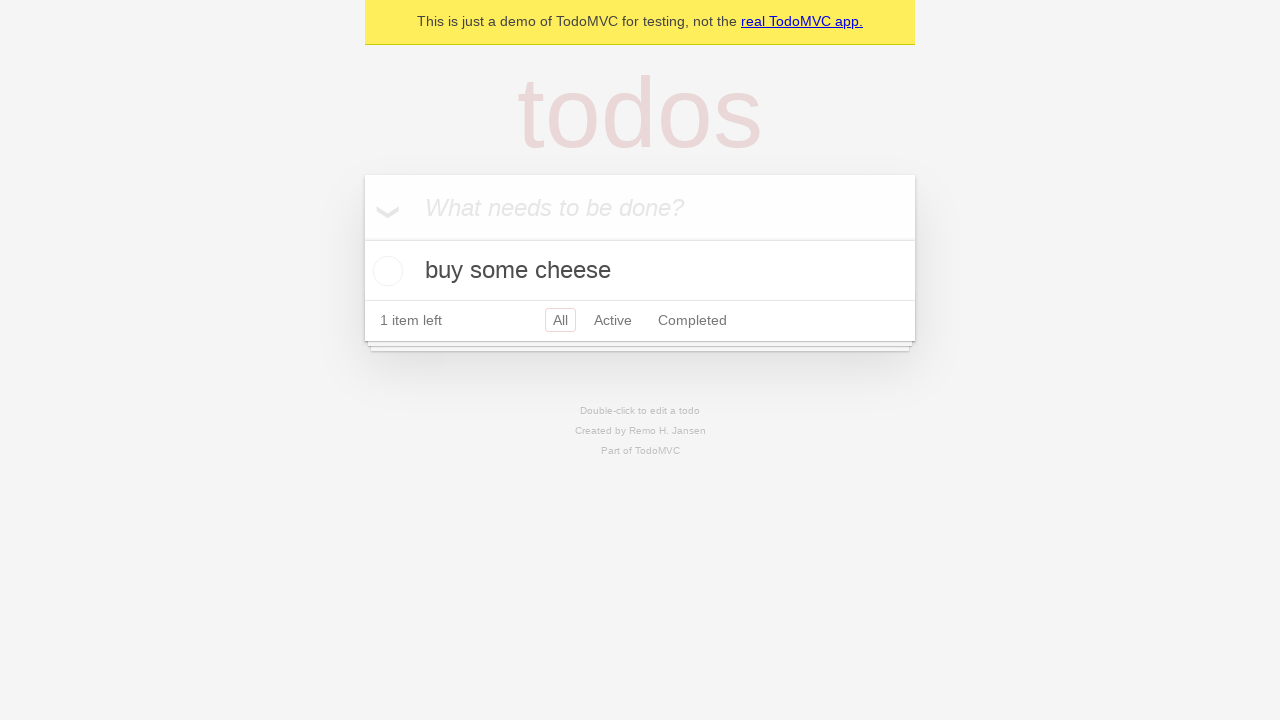

Filled second todo input with 'feed the cat' on internal:attr=[placeholder="What needs to be done?"i]
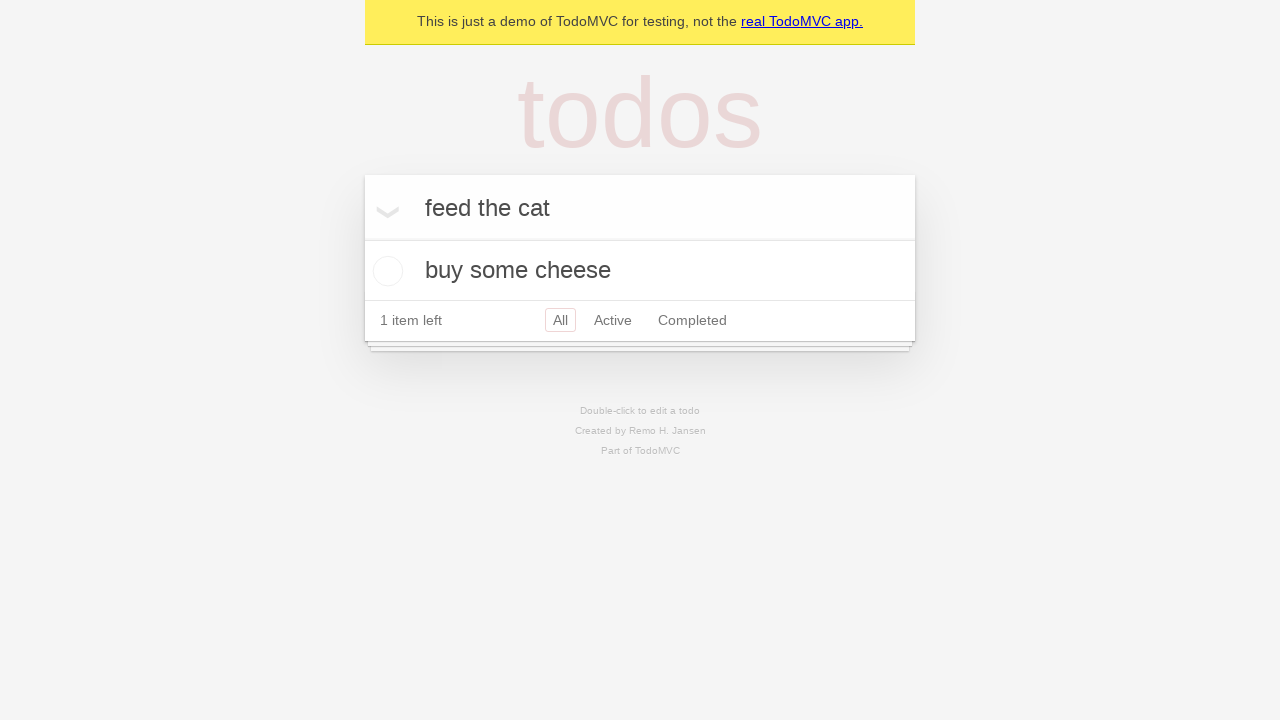

Pressed Enter to add second todo item on internal:attr=[placeholder="What needs to be done?"i]
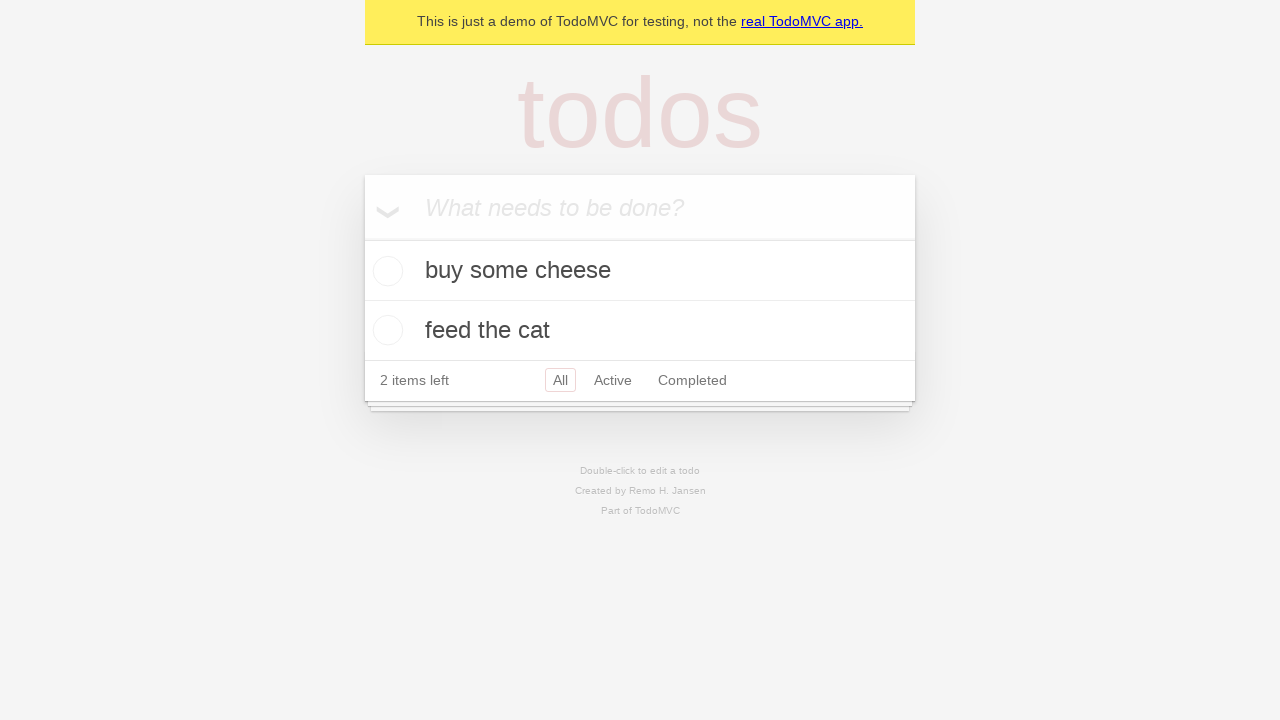

Filled third todo input with 'book a doctors appointment' on internal:attr=[placeholder="What needs to be done?"i]
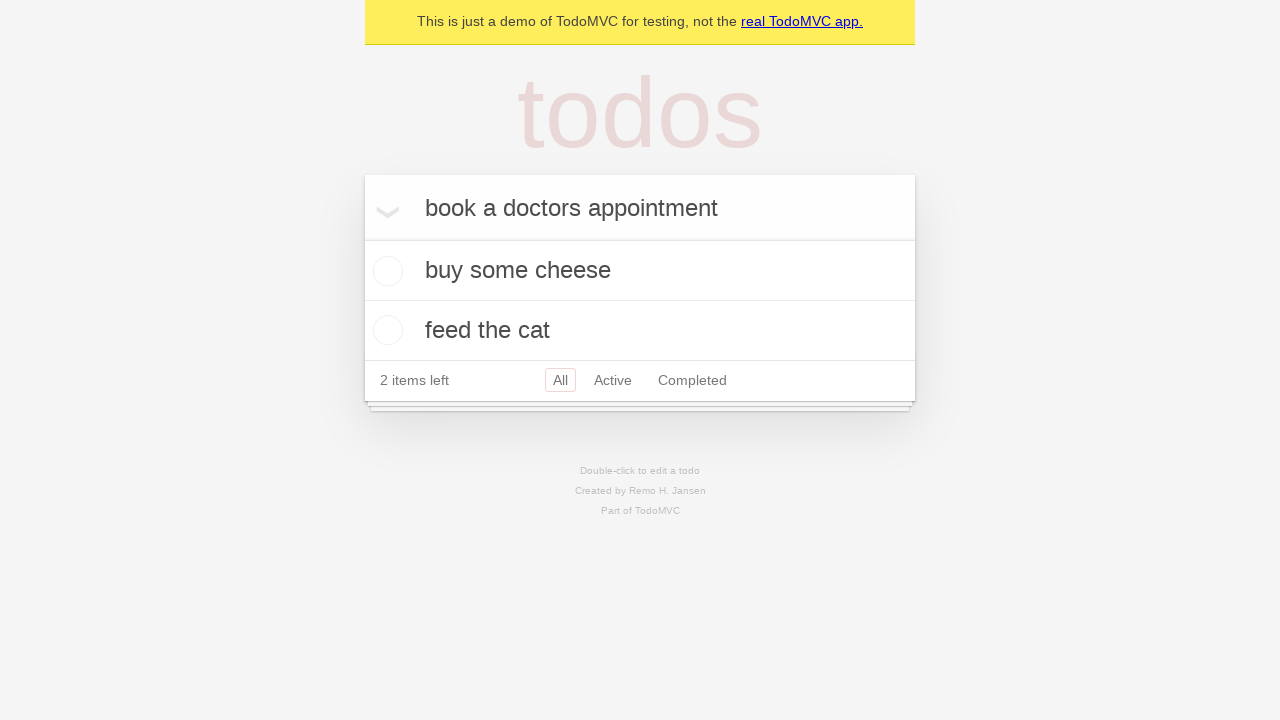

Pressed Enter to add third todo item on internal:attr=[placeholder="What needs to be done?"i]
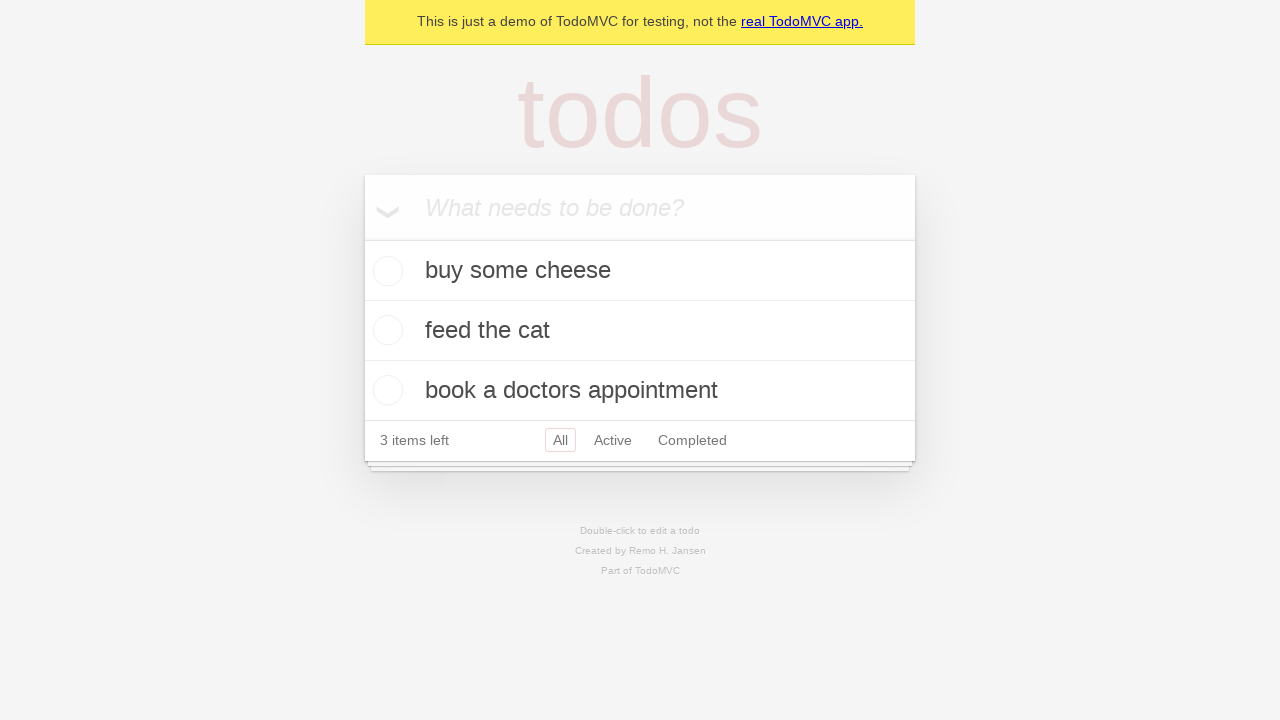

Double-clicked second todo item to enter edit mode at (640, 331) on internal:testid=[data-testid="todo-item"s] >> nth=1
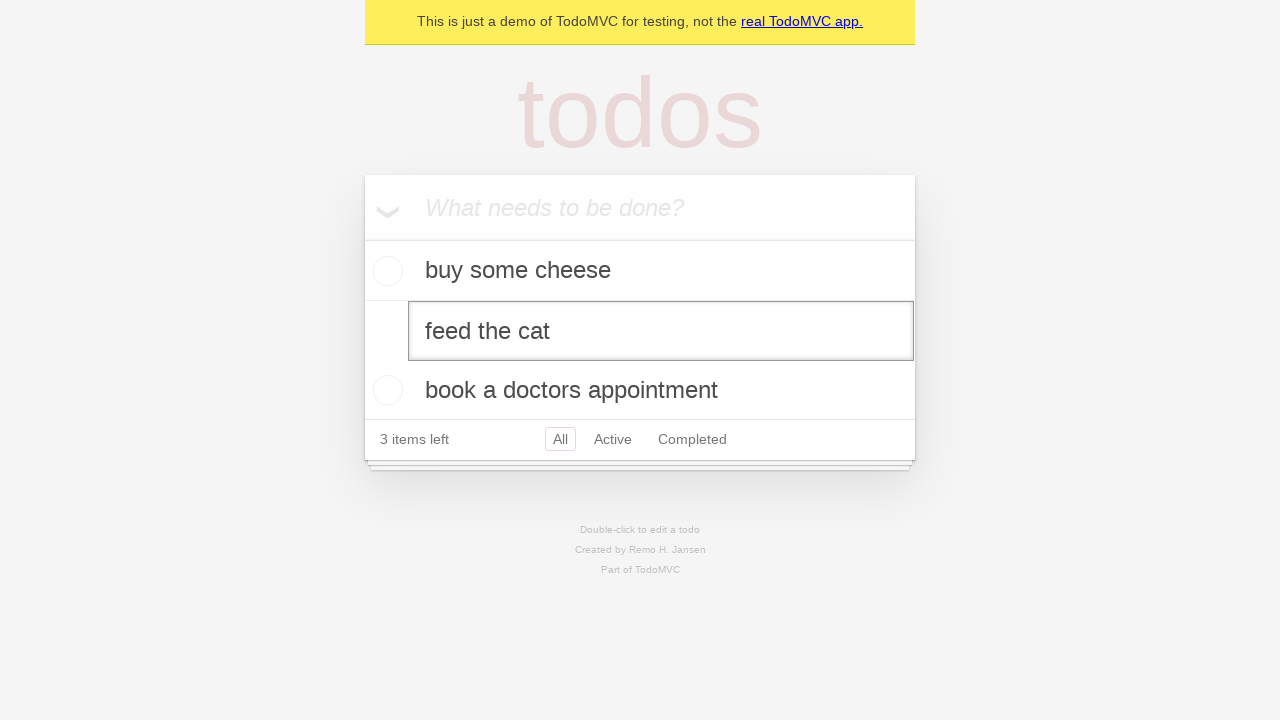

Changed todo text to 'buy some sausages' on internal:testid=[data-testid="todo-item"s] >> nth=1 >> internal:role=textbox[nam
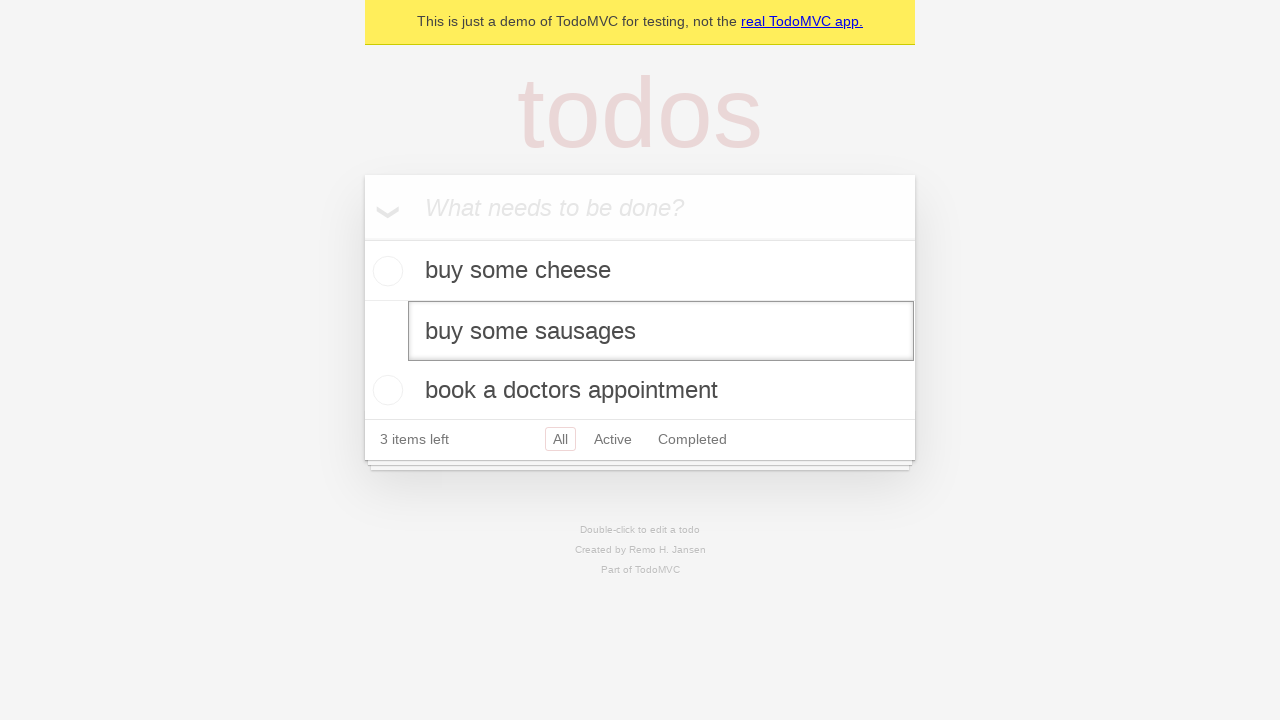

Pressed Enter to confirm todo edit on internal:testid=[data-testid="todo-item"s] >> nth=1 >> internal:role=textbox[nam
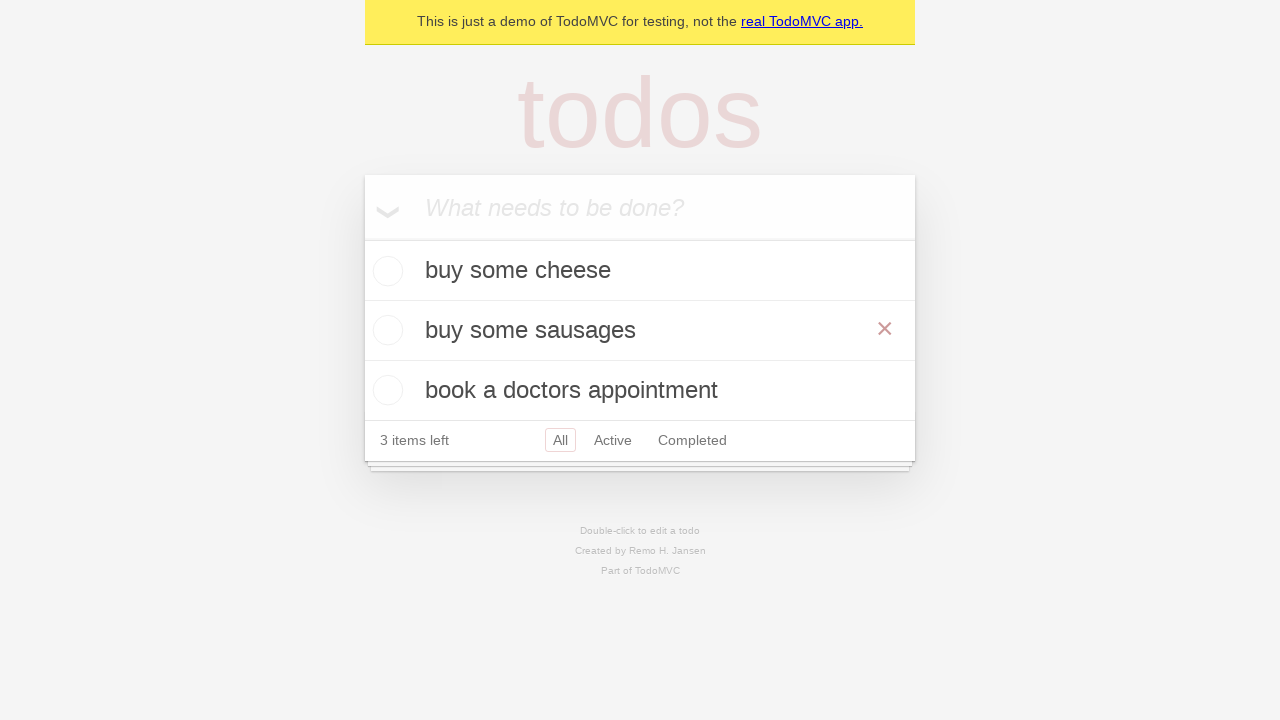

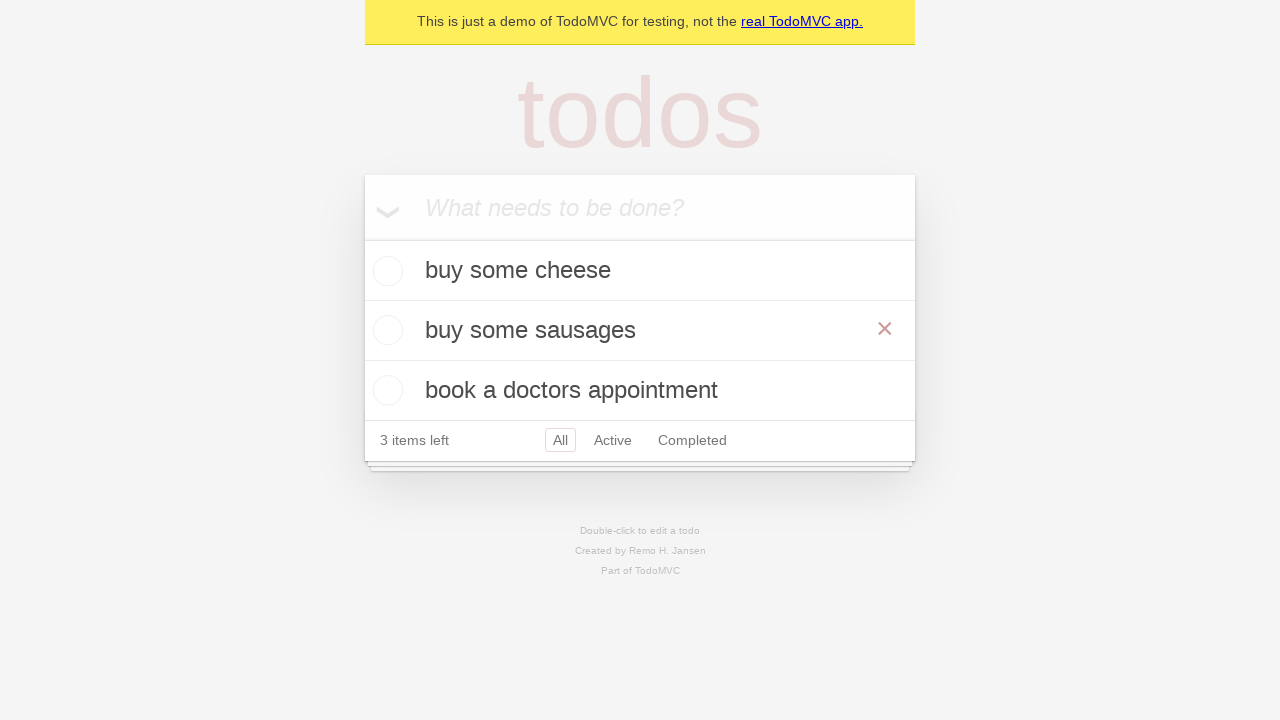